Verifies that the DemoBlaze homepage loads correctly by checking page elements and title

Starting URL: https://www.demoblaze.com

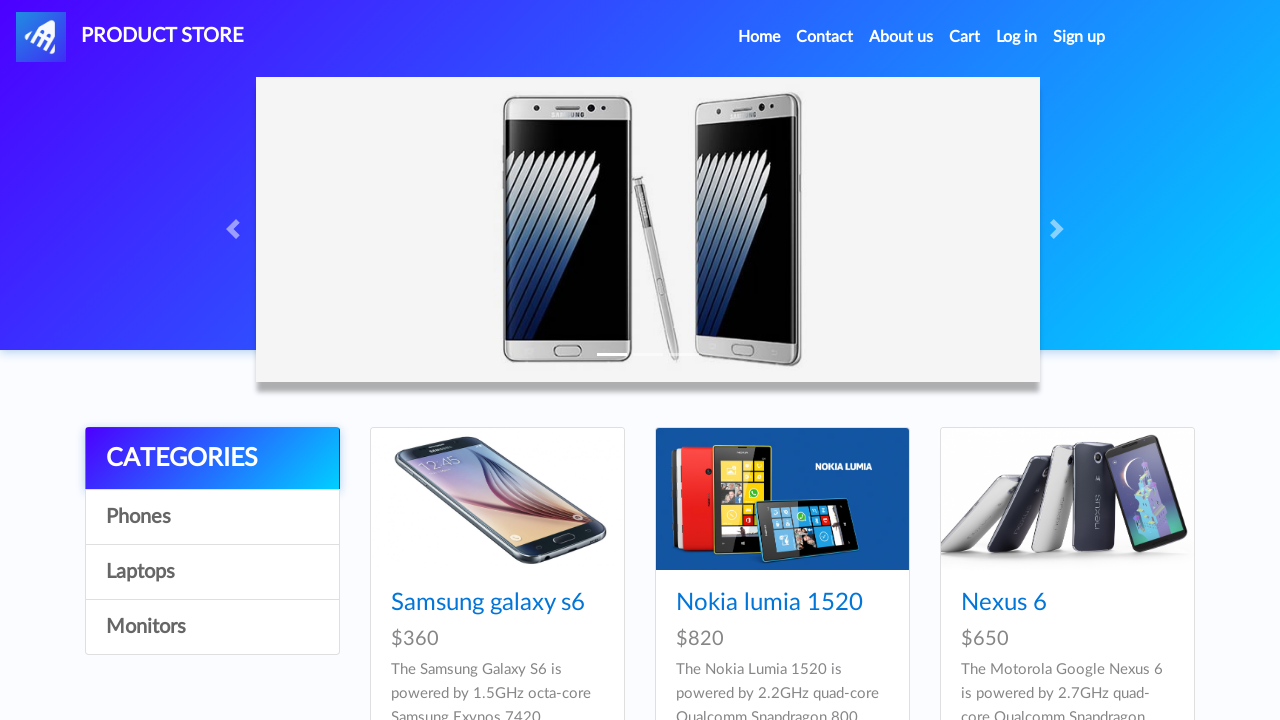

Waited for main content area (#tbodyid) to load on DemoBlaze homepage
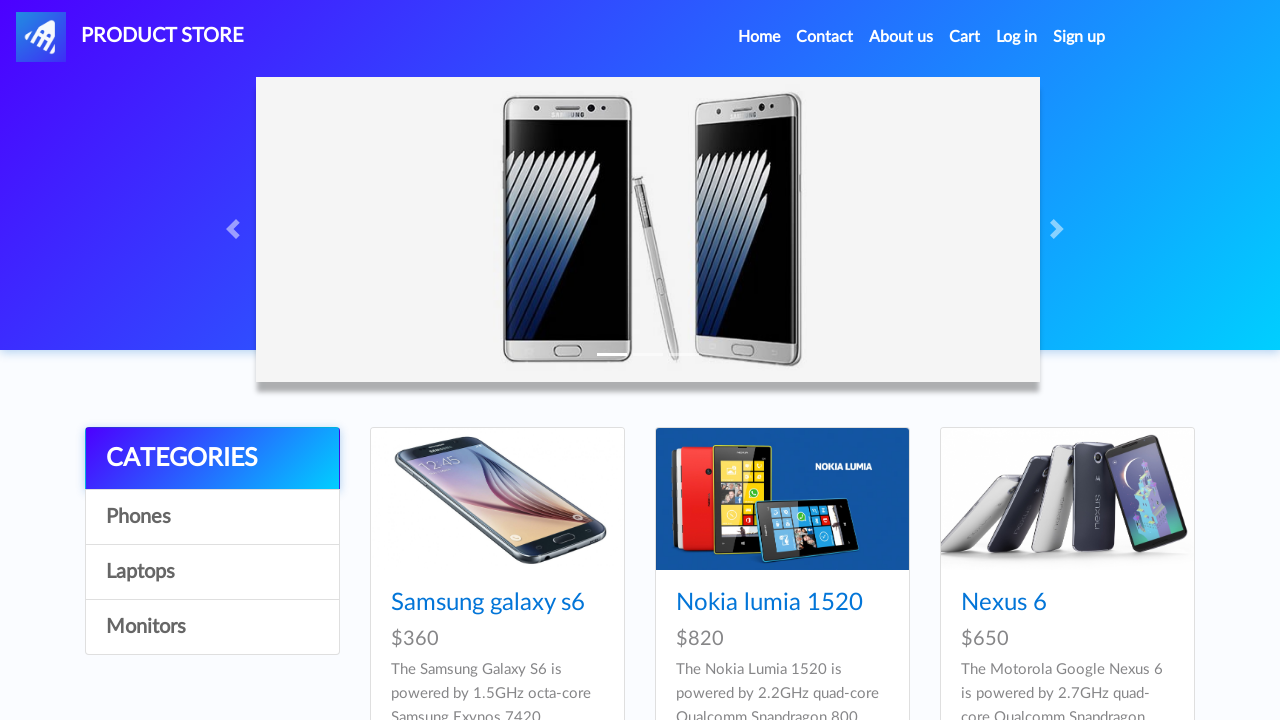

Verified page title contains 'STORE'
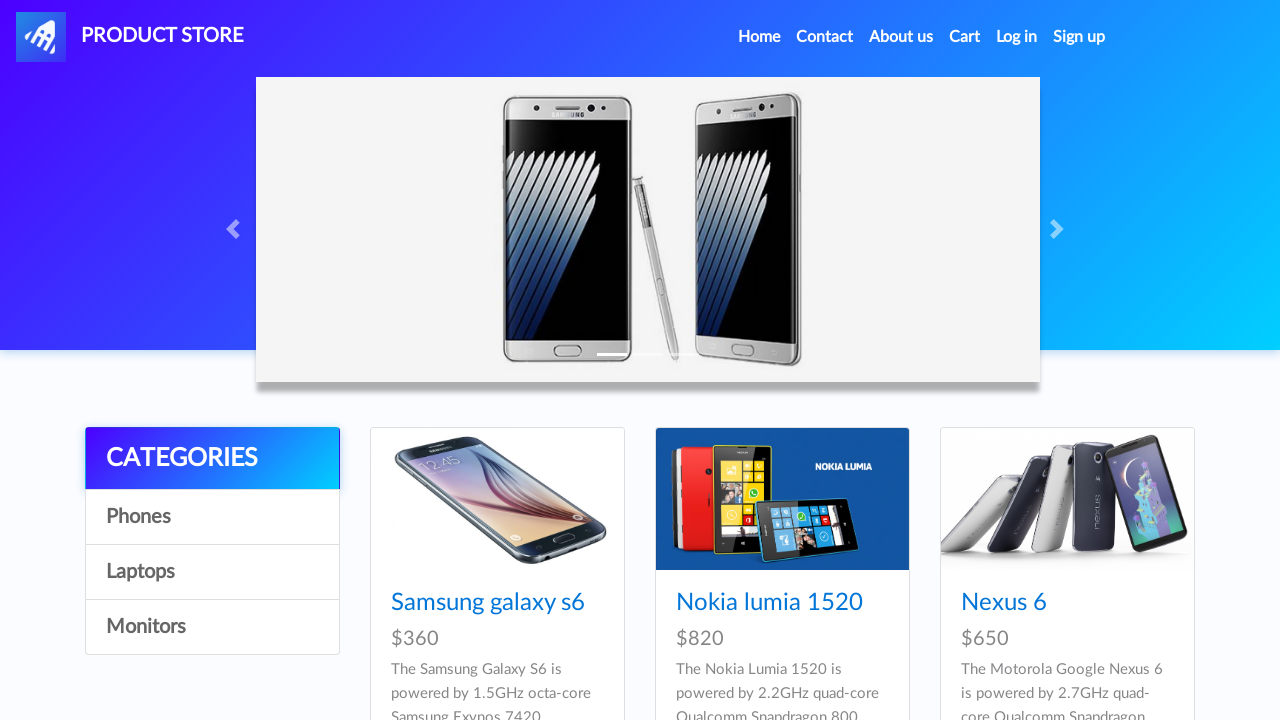

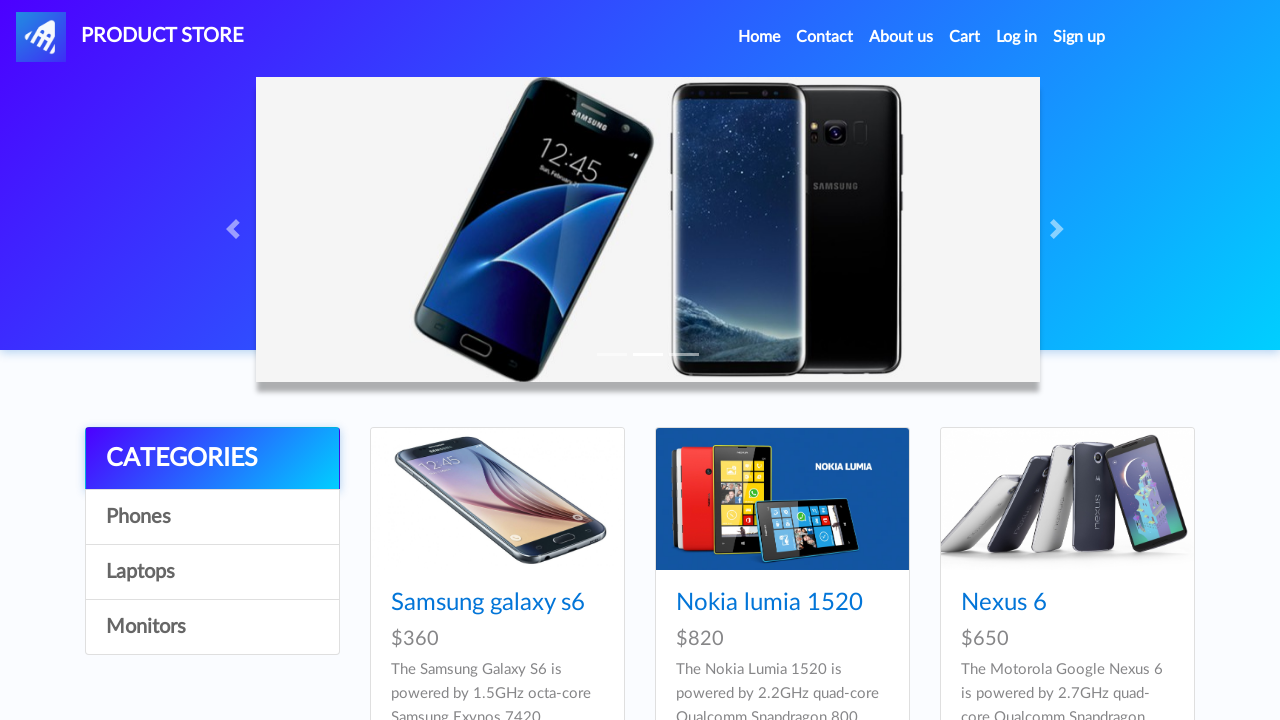